Tests the demo authentication flow on the-internet.herokuapp.com by logging in with test credentials, verifying success message, logging out, and verifying logout message

Starting URL: https://the-internet.herokuapp.com

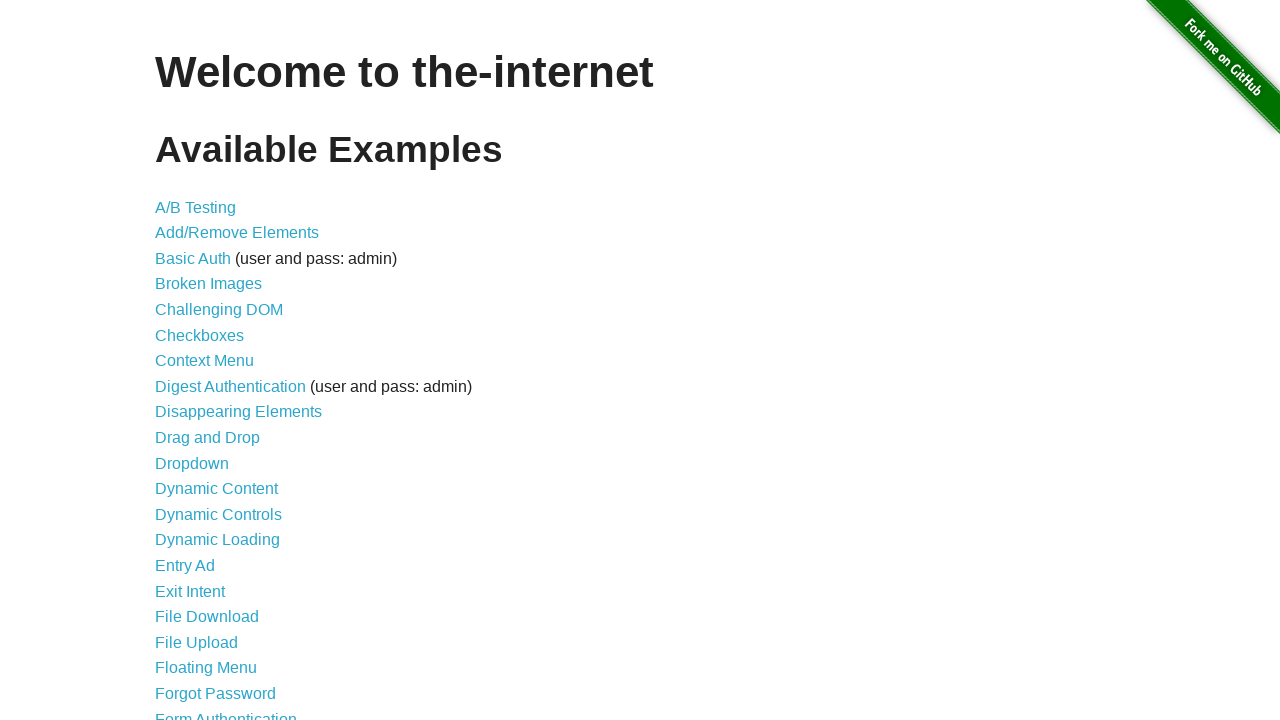

Clicked on Form Authentication link at (226, 712) on xpath=//a[text()='Form Authentication']
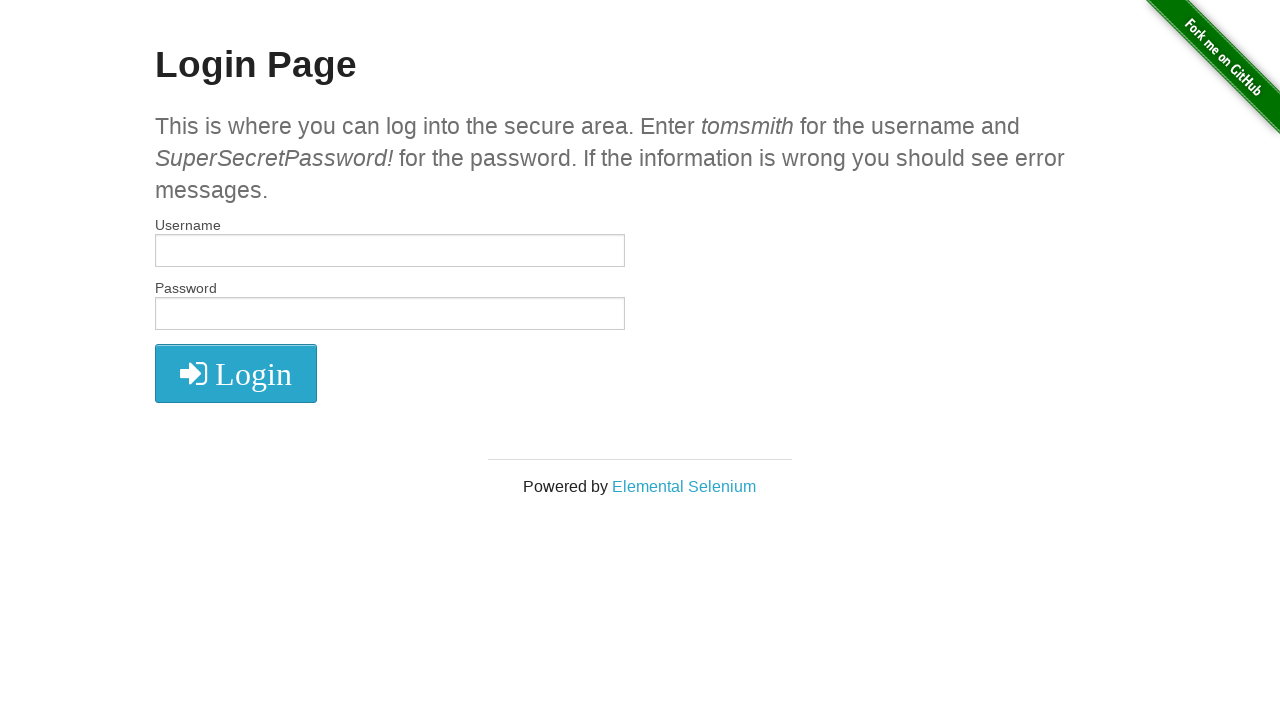

Filled username field with 'tomsmith' on //input[@name='username']
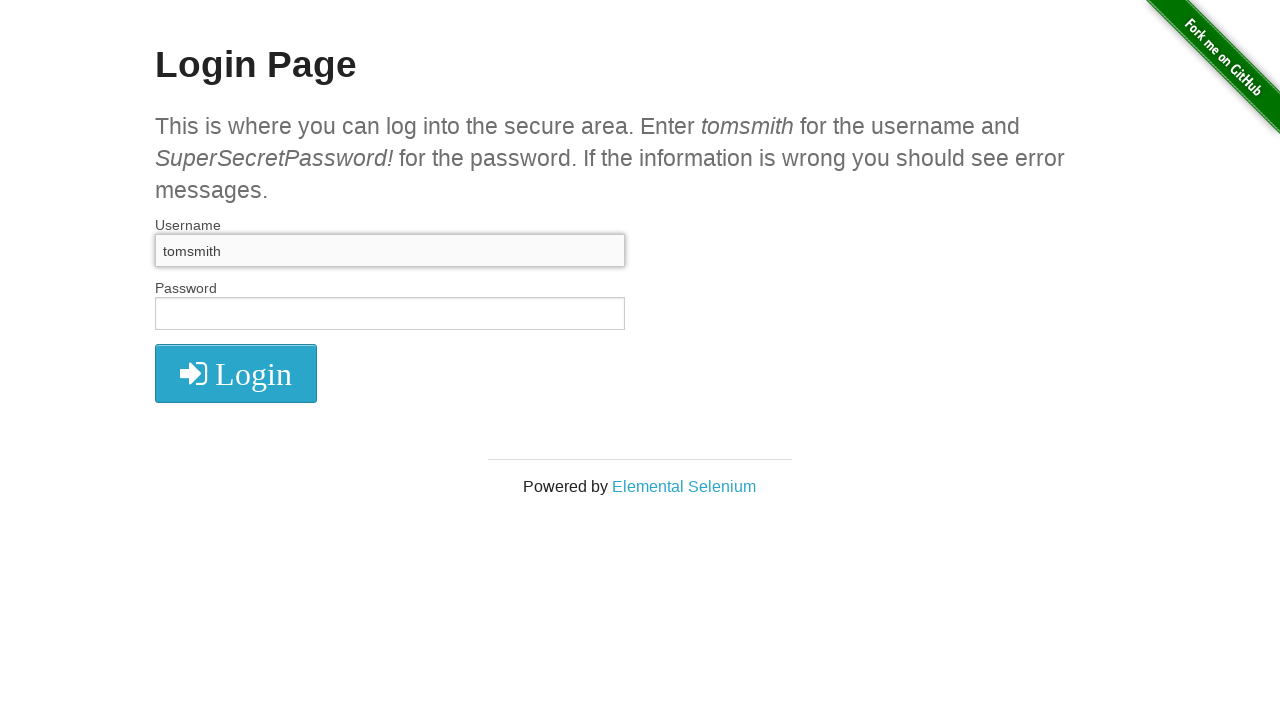

Filled password field with test credentials on //input[@name='password']
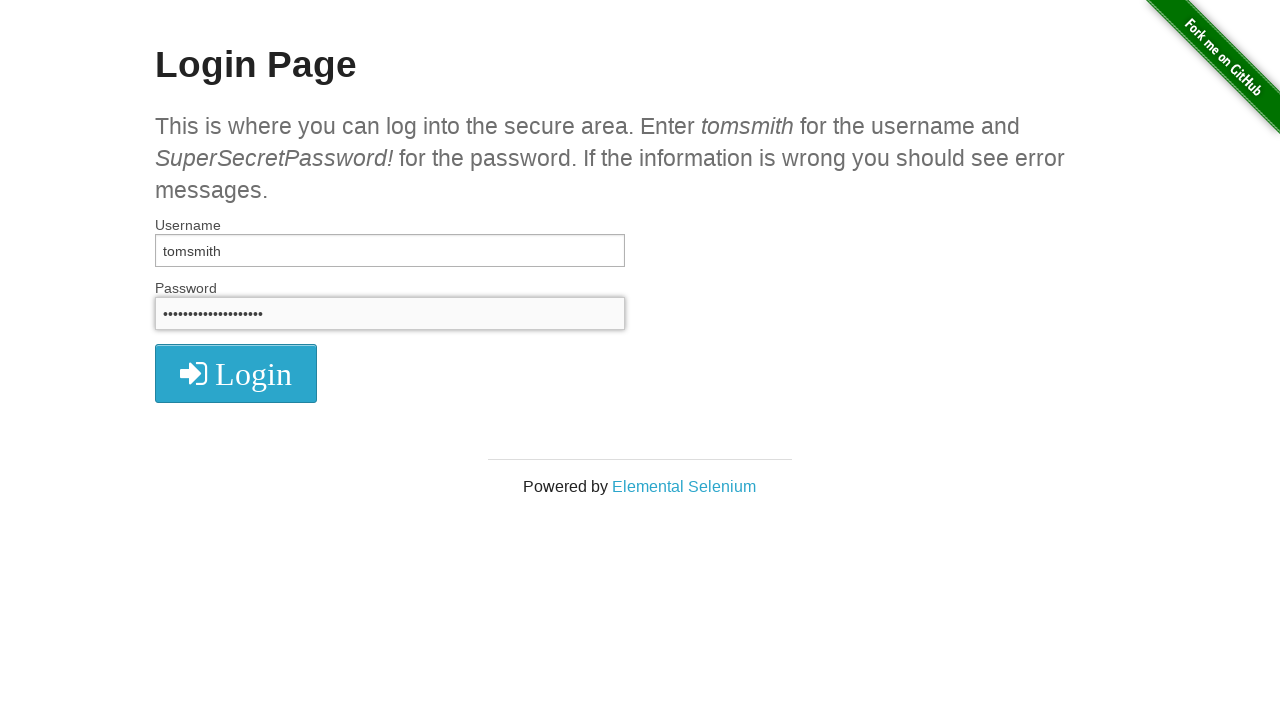

Clicked login button at (236, 374) on xpath=//i[contains(text(),'Login')]
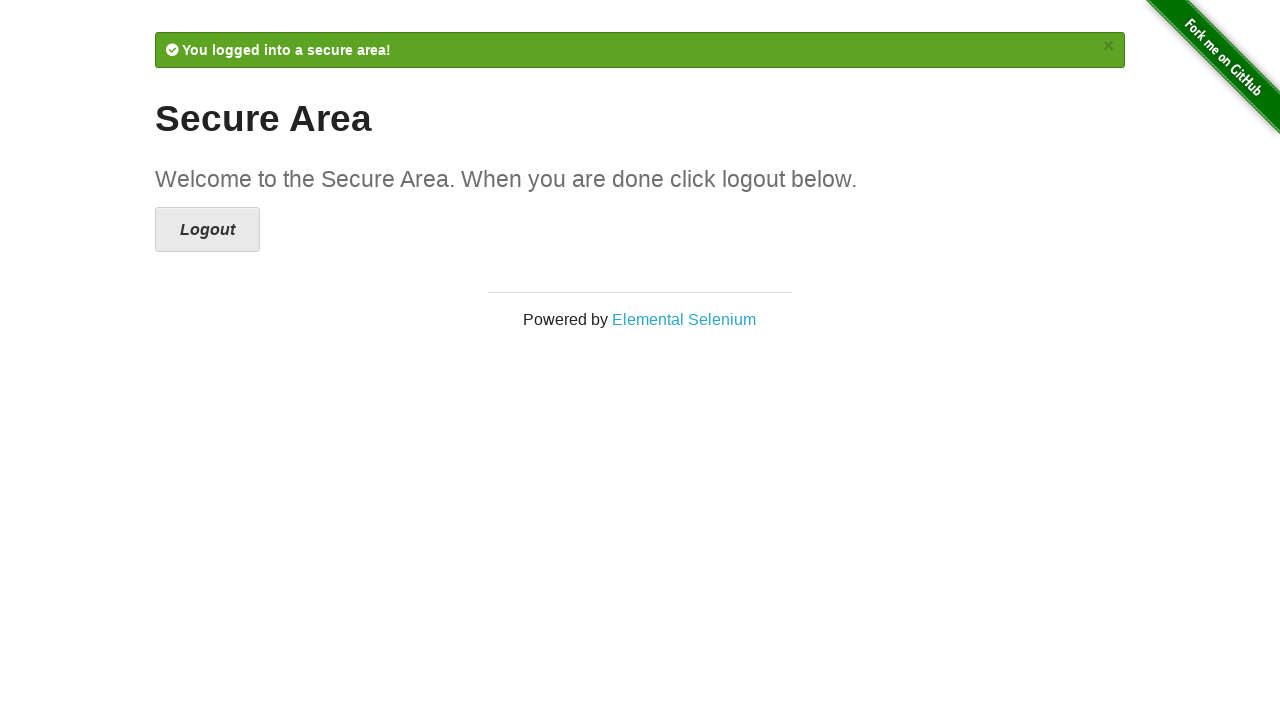

Login success message appeared
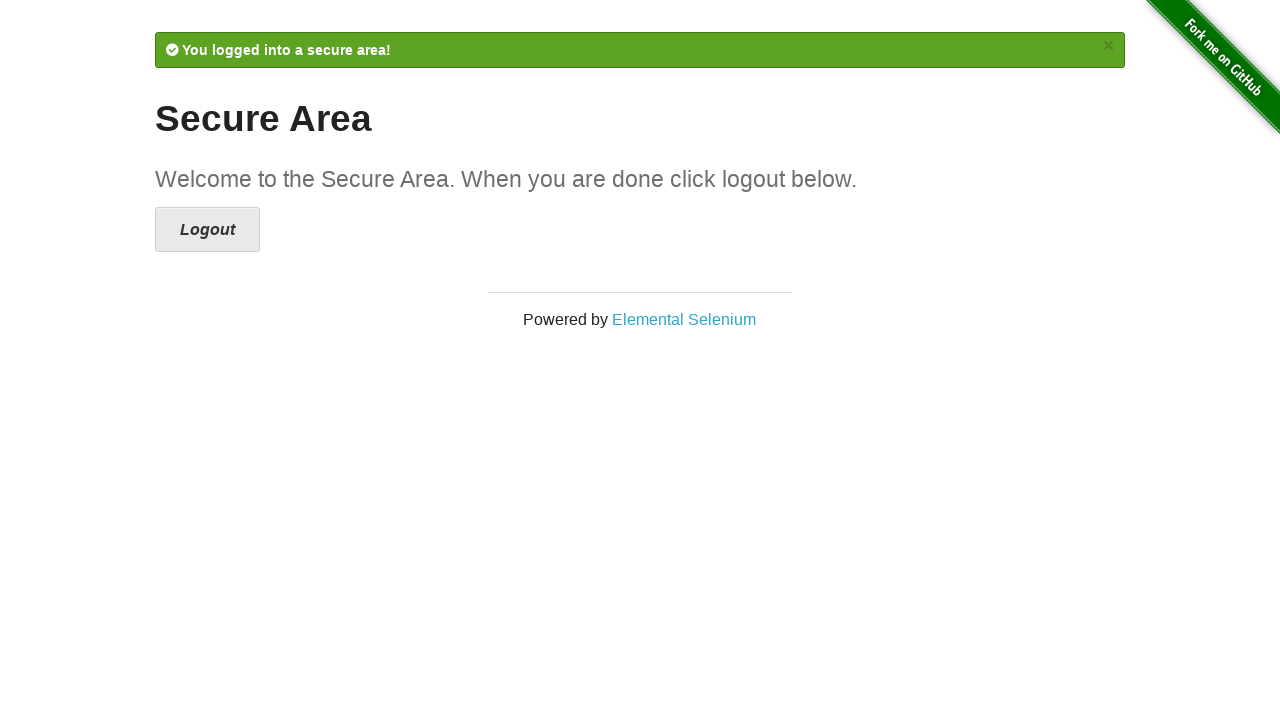

Extracted login message: '
            You logged into a secure area!
            ×
          '
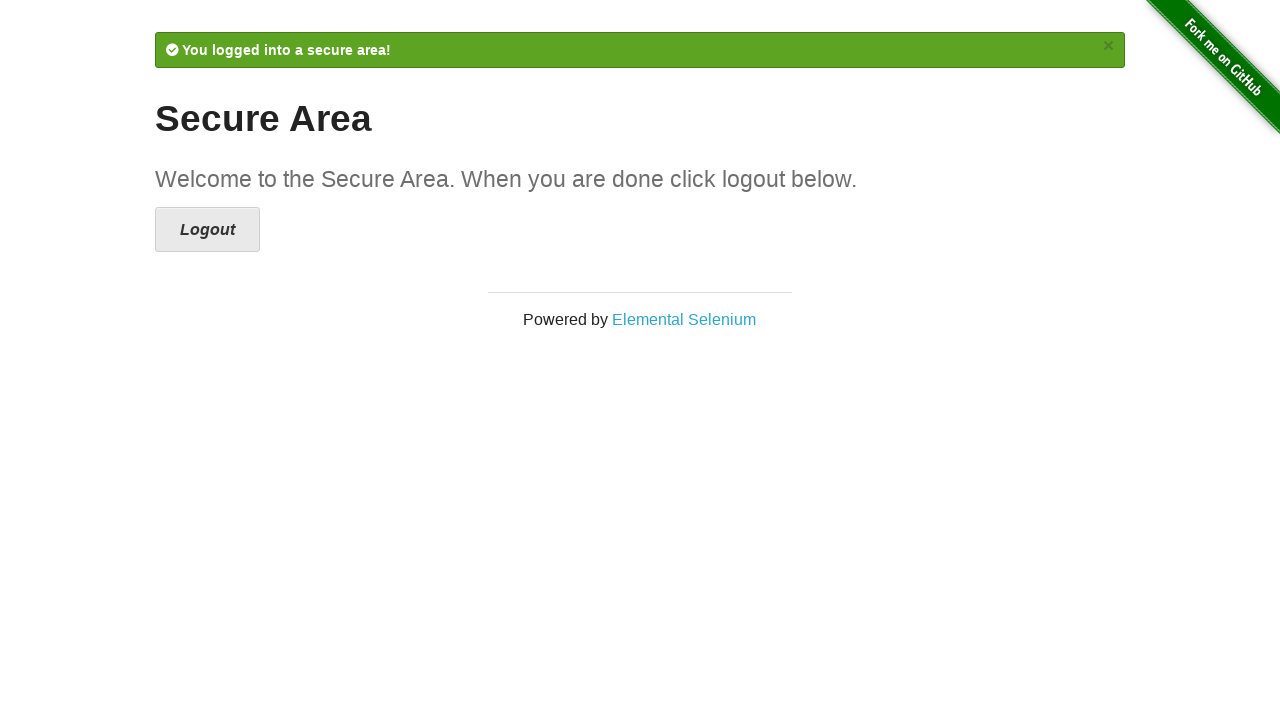

Verified login success message contains expected text
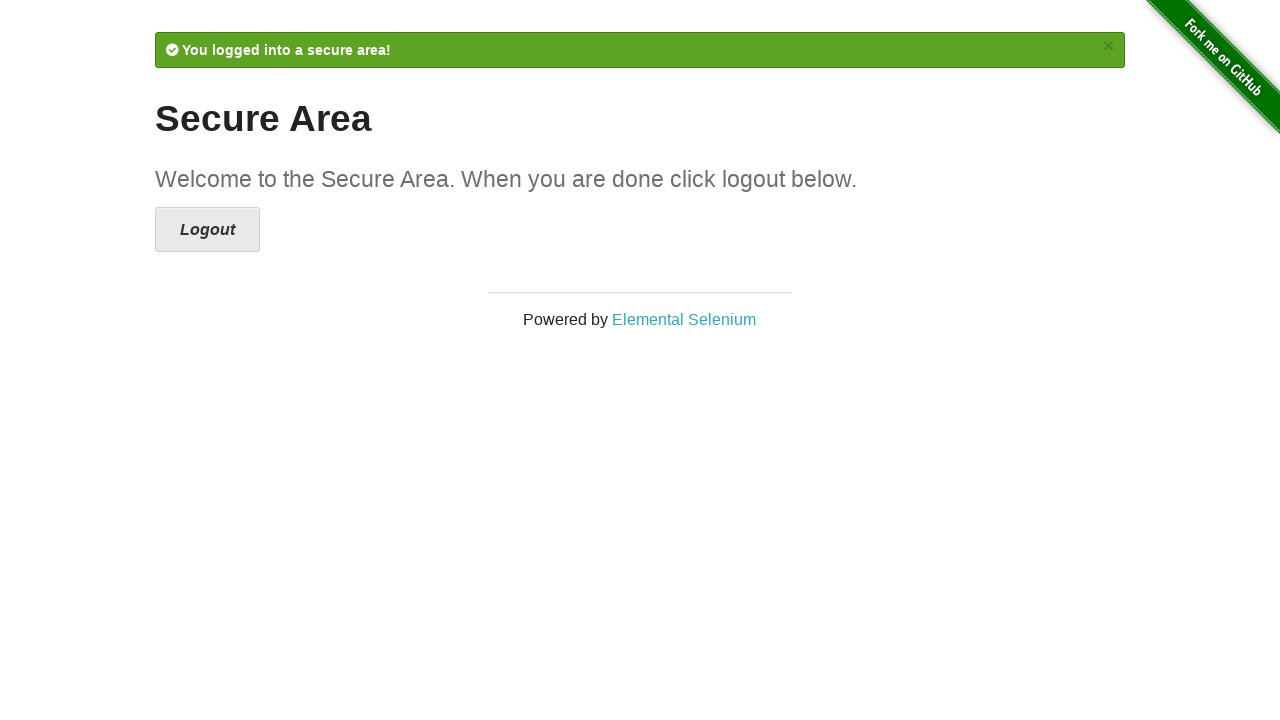

Clicked logout button at (208, 230) on xpath=//a[@class='button secondary radius']
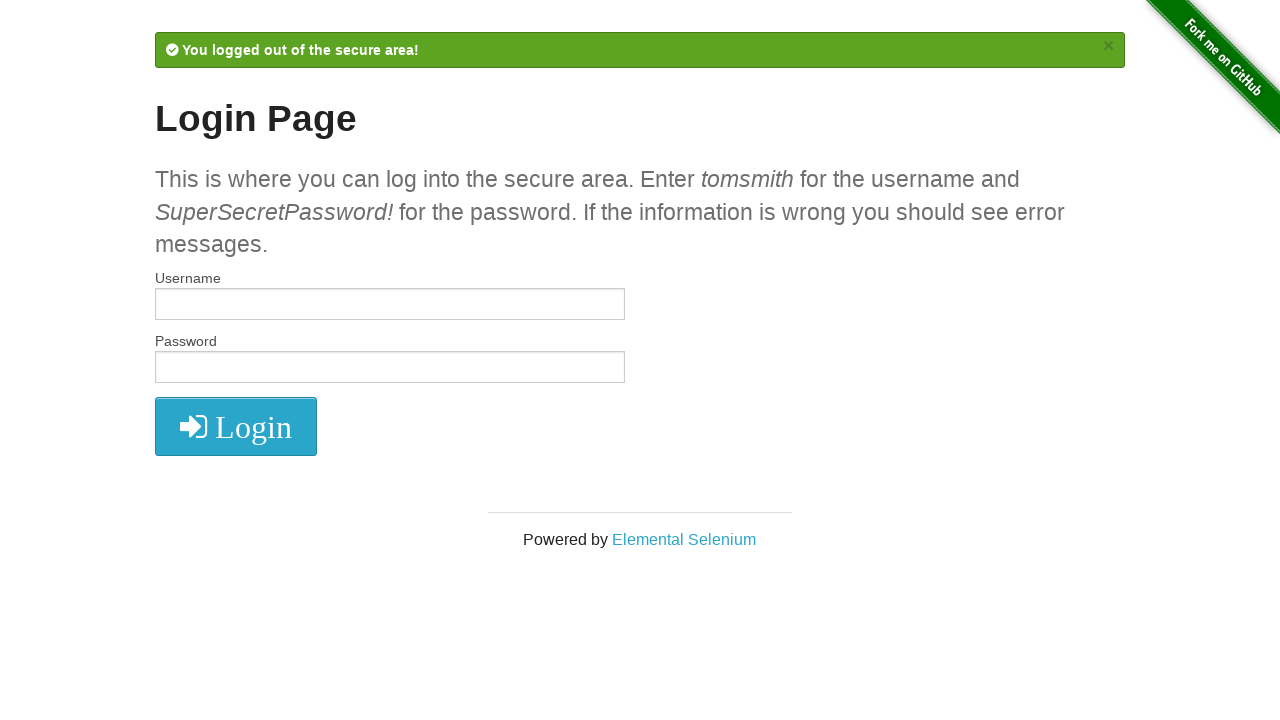

Extracted logout message: '
            You logged out of the secure area!
            ×
          '
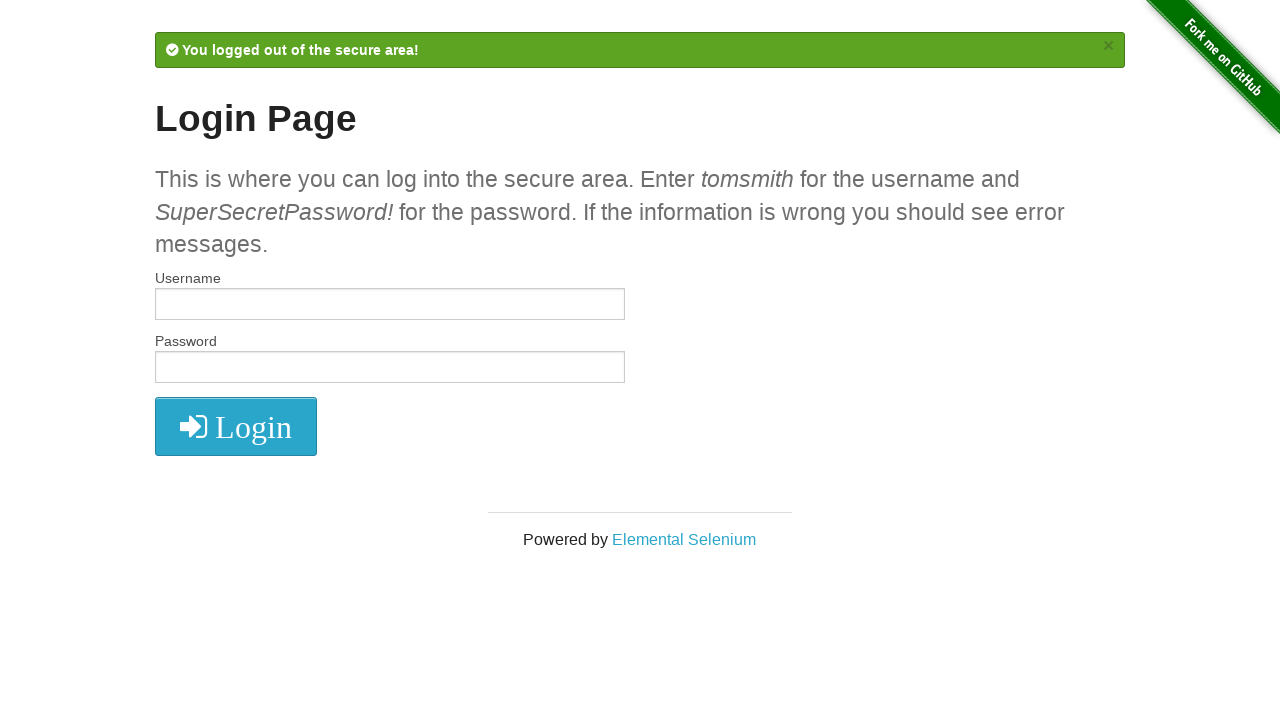

Verified logout success message contains expected text
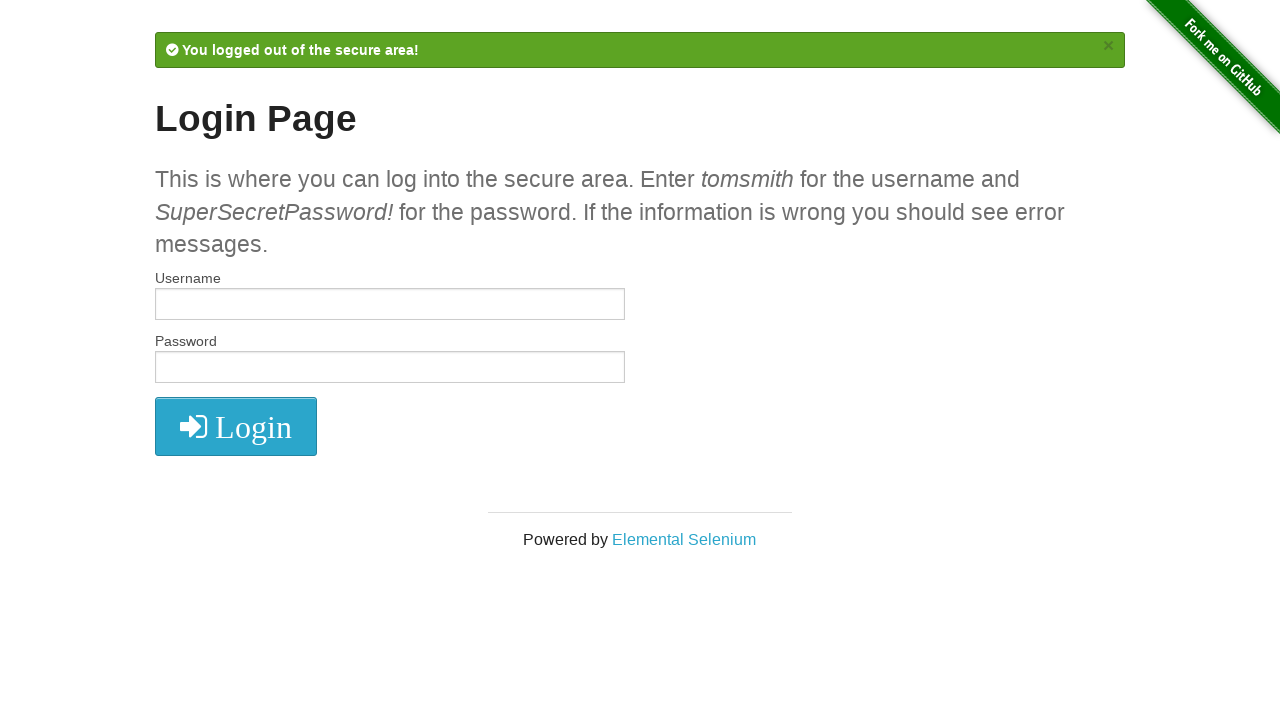

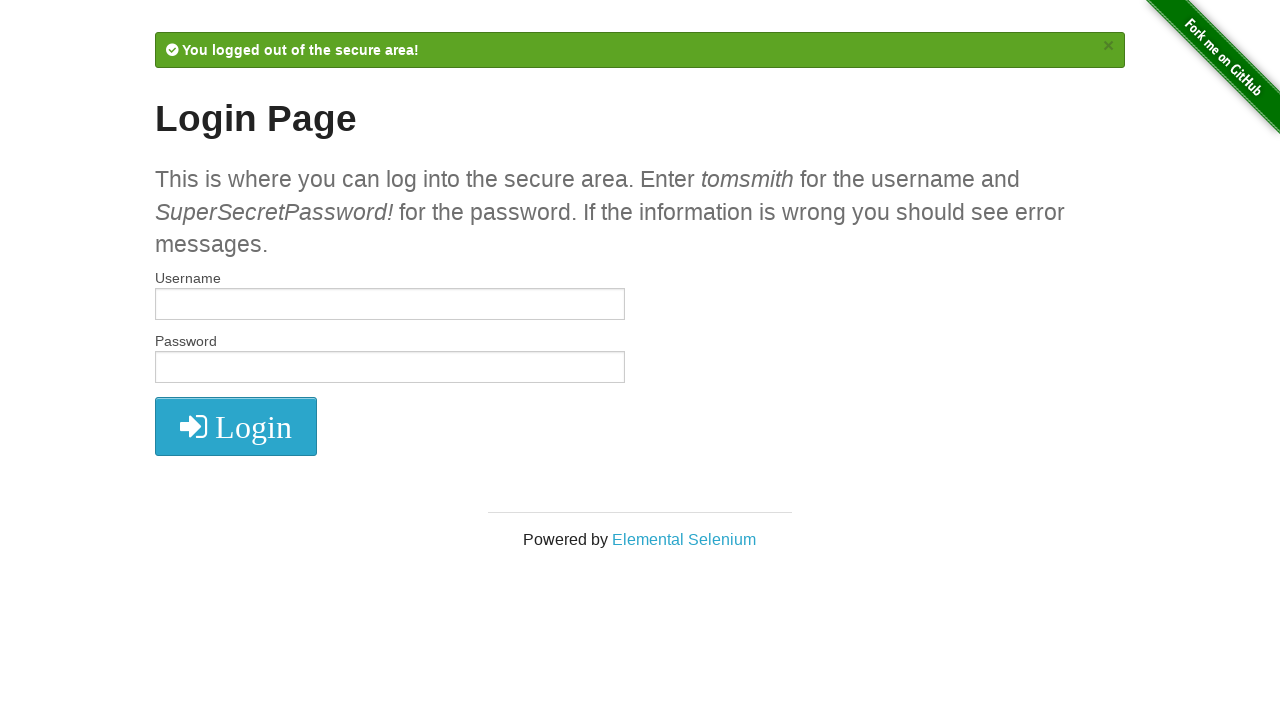